Tests keyboard actions by typing text in a textarea, selecting all with Ctrl+A, copying with Ctrl+C, tabbing to the next text box, and pasting with Ctrl+V to verify keyboard shortcuts work correctly.

Starting URL: https://text-compare.com/

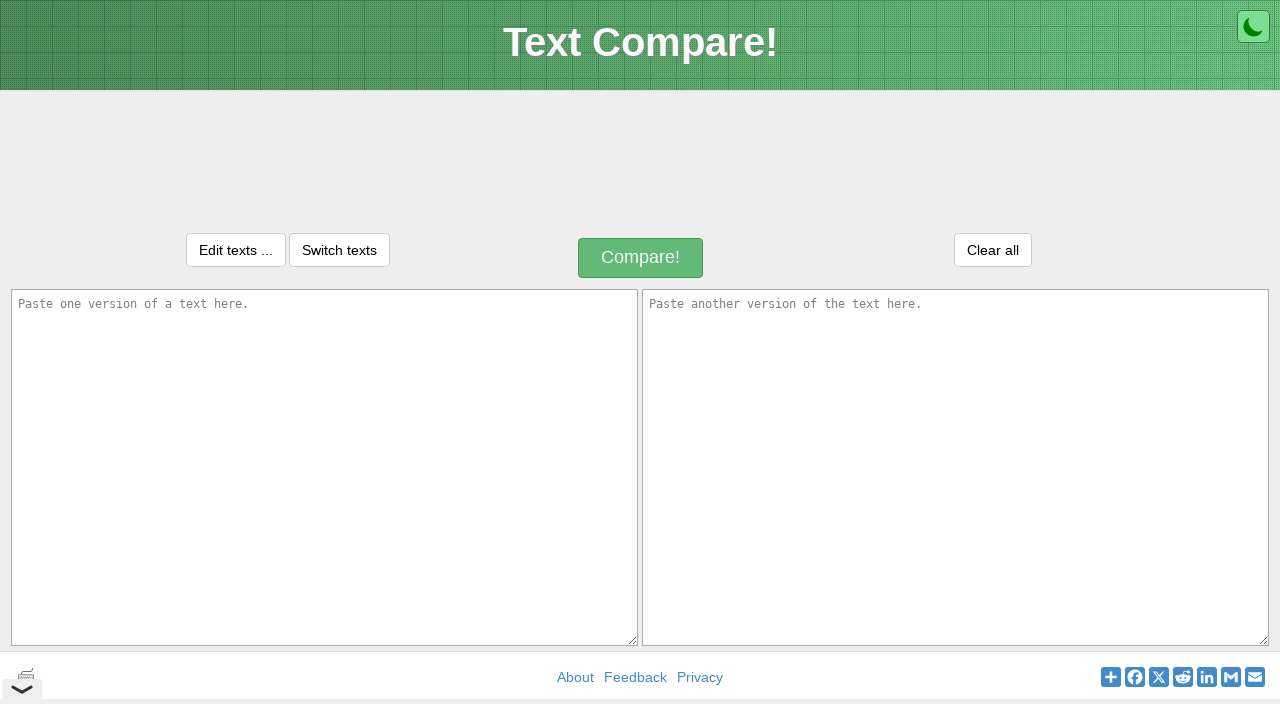

Filled first textarea with 'WELCOME TO RAMANASOFT' on textarea[name='text1']
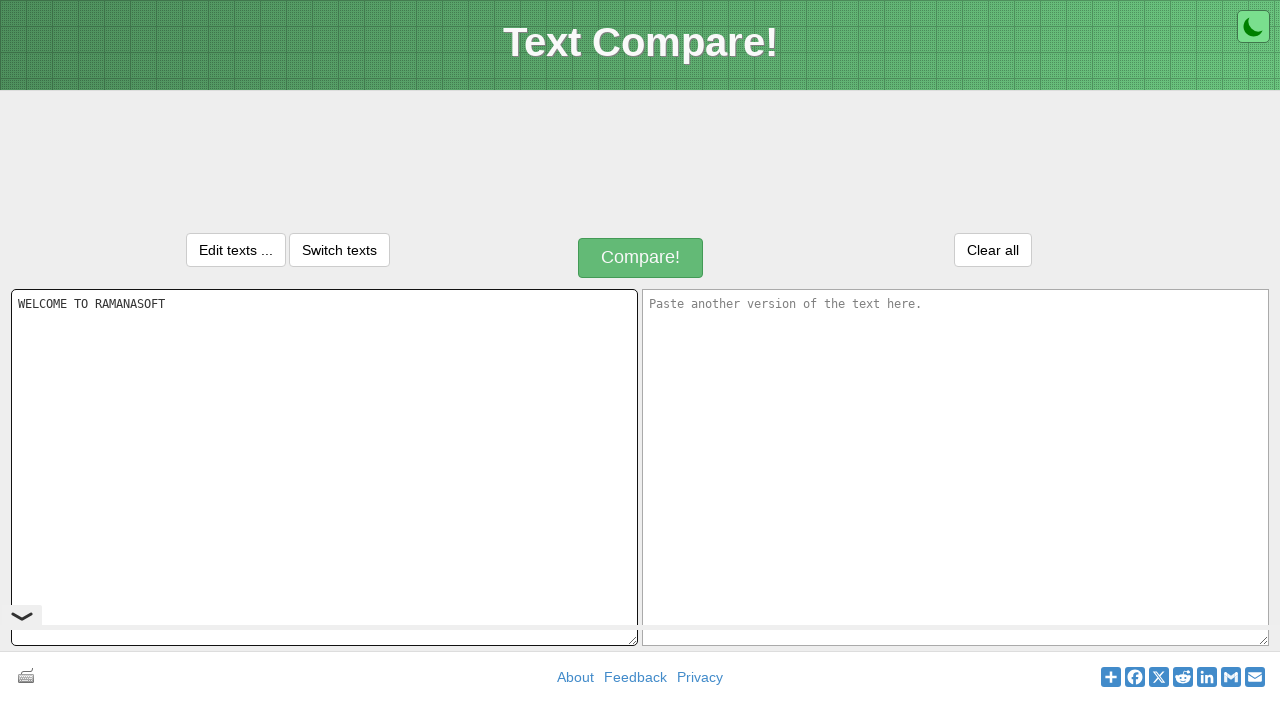

Clicked on first textarea to ensure focus at (324, 467) on textarea[name='text1']
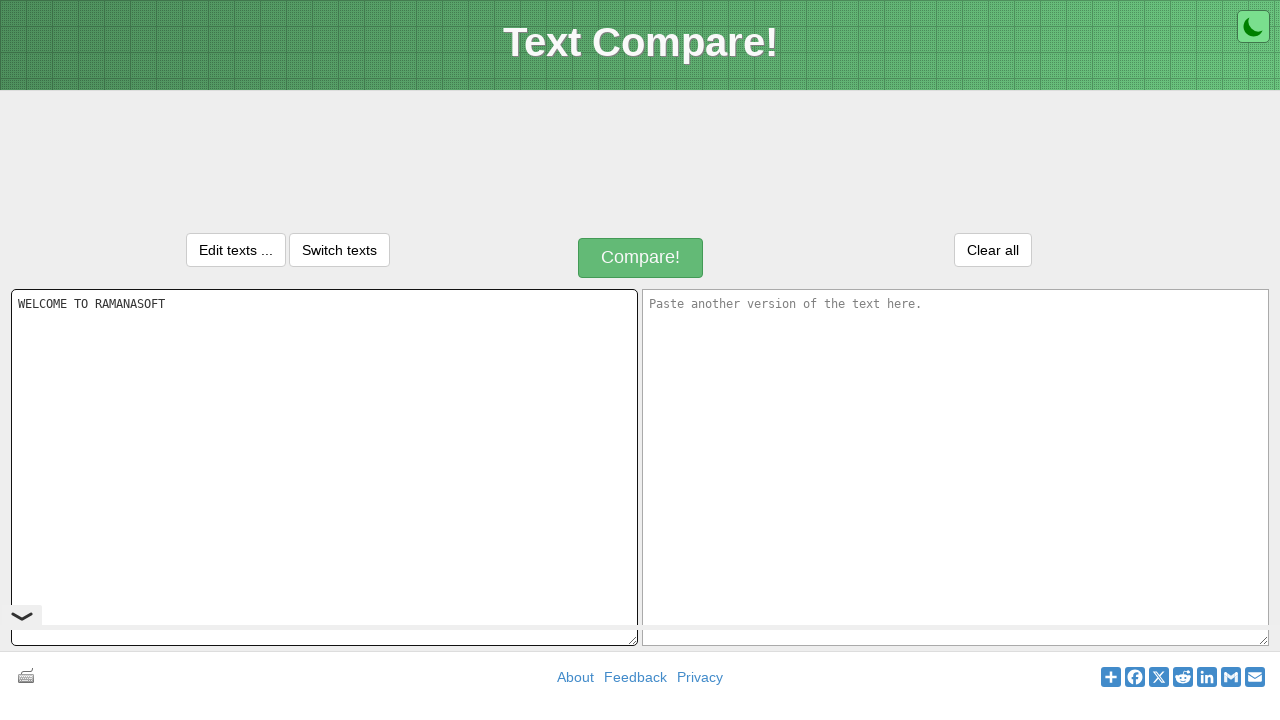

Selected all text in first textarea with Ctrl+A
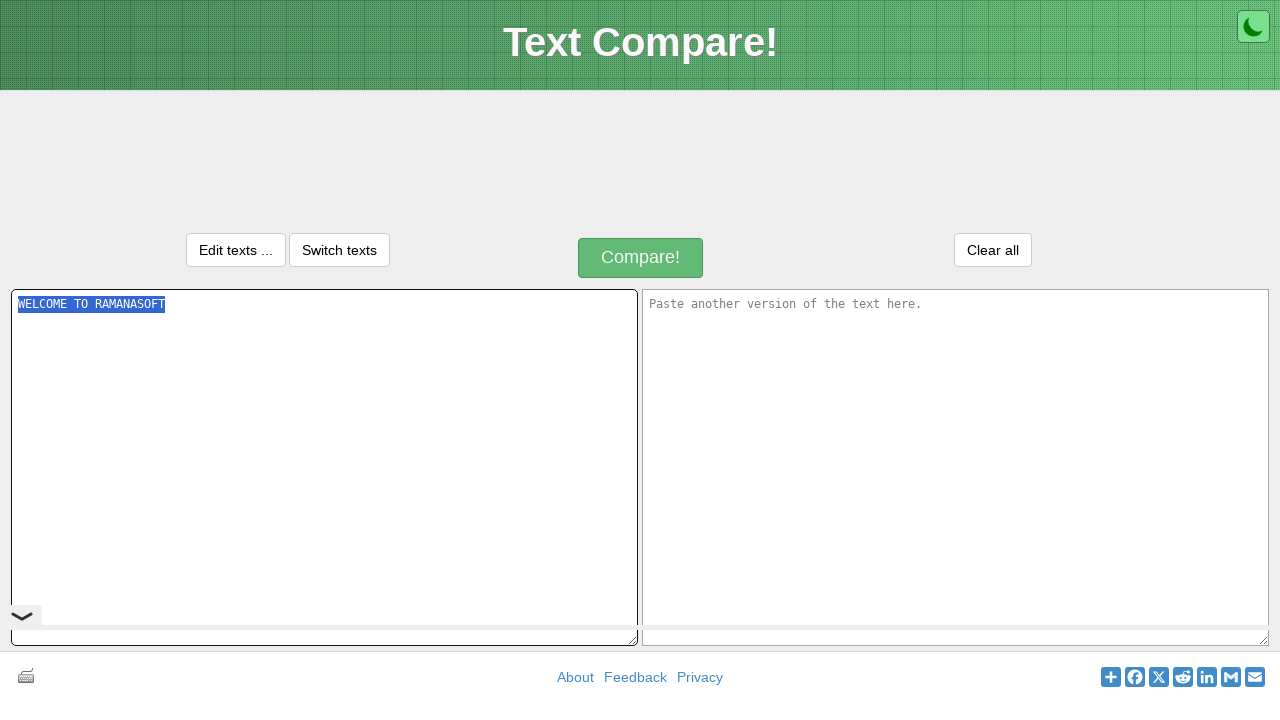

Copied text from first textarea with Ctrl+C
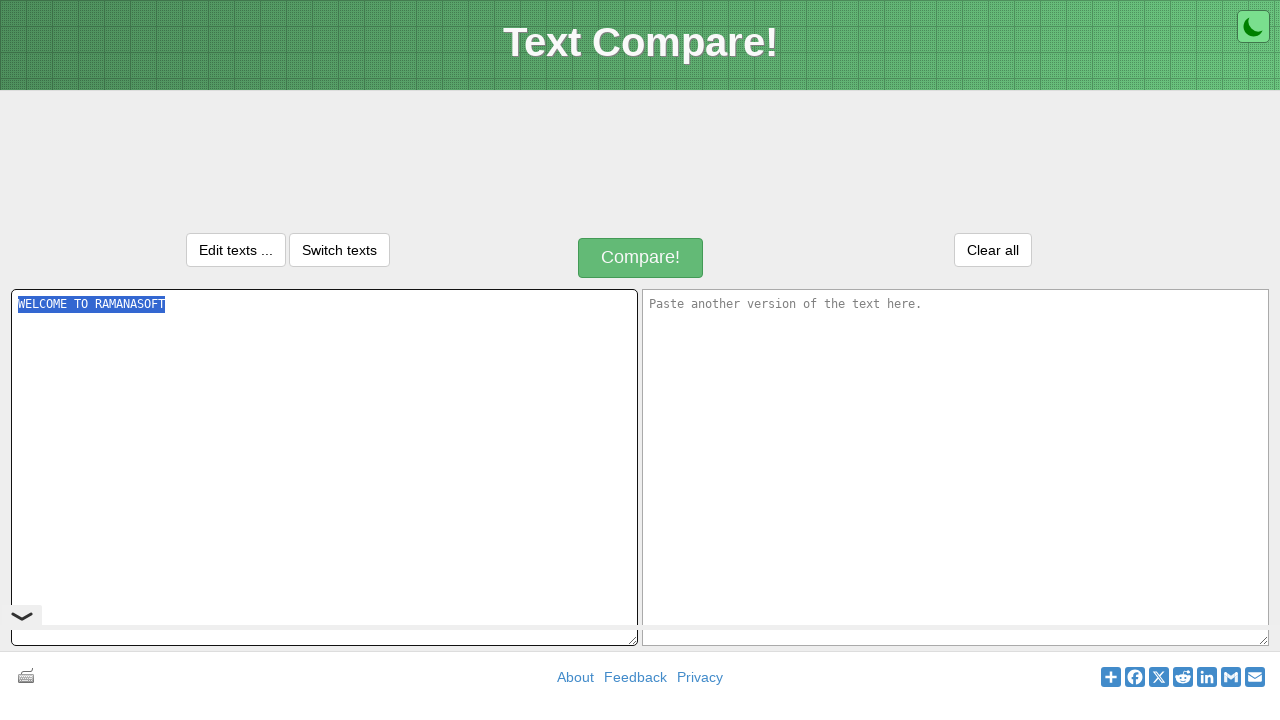

Tabbed to second textarea
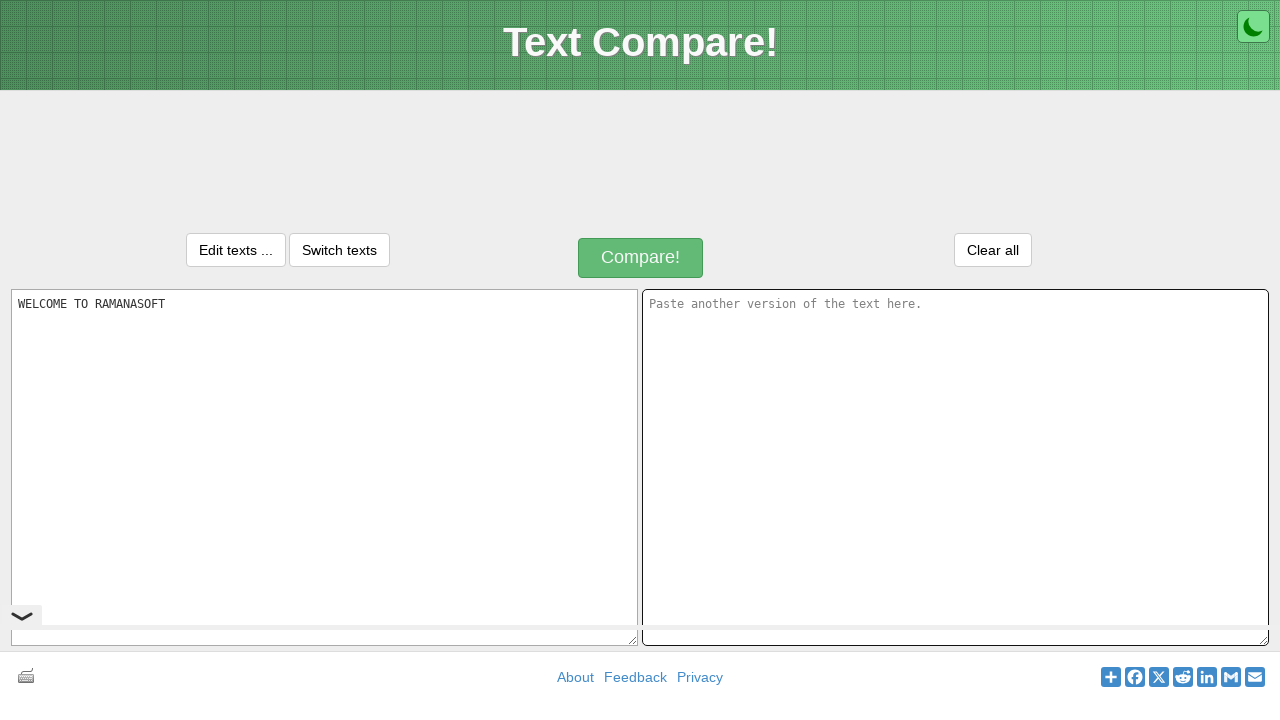

Pasted text into second textarea with Ctrl+V
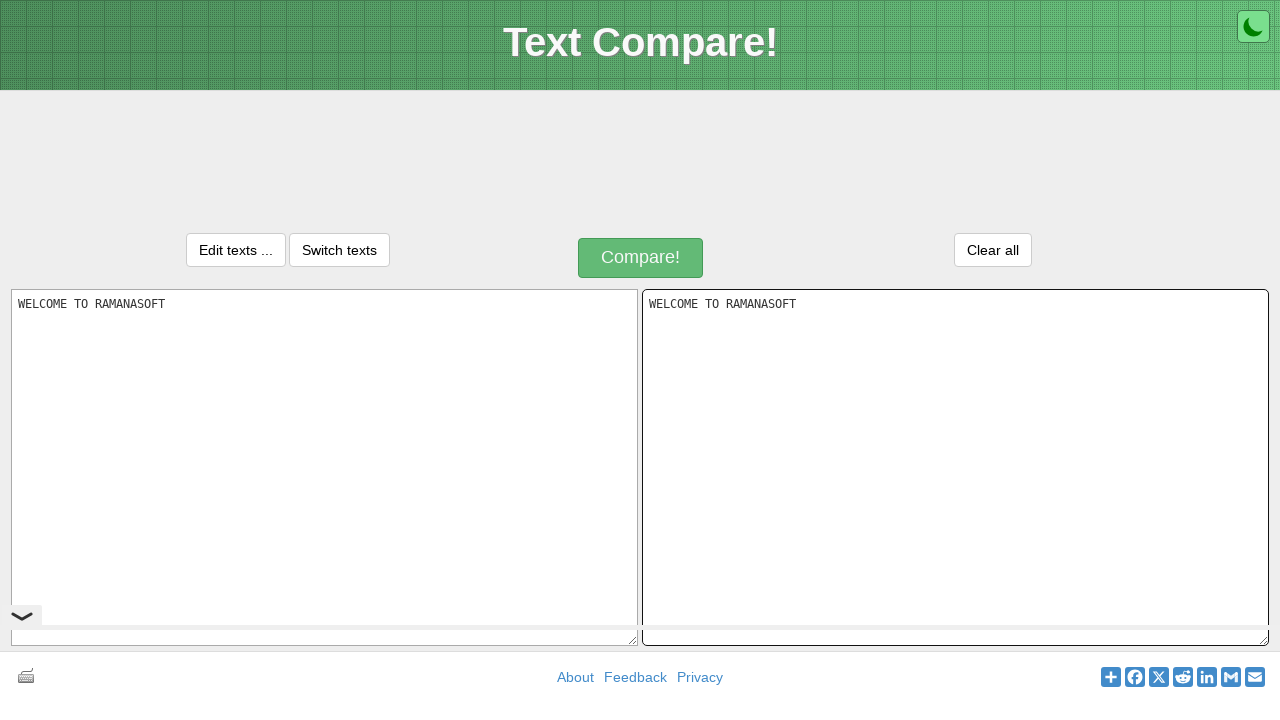

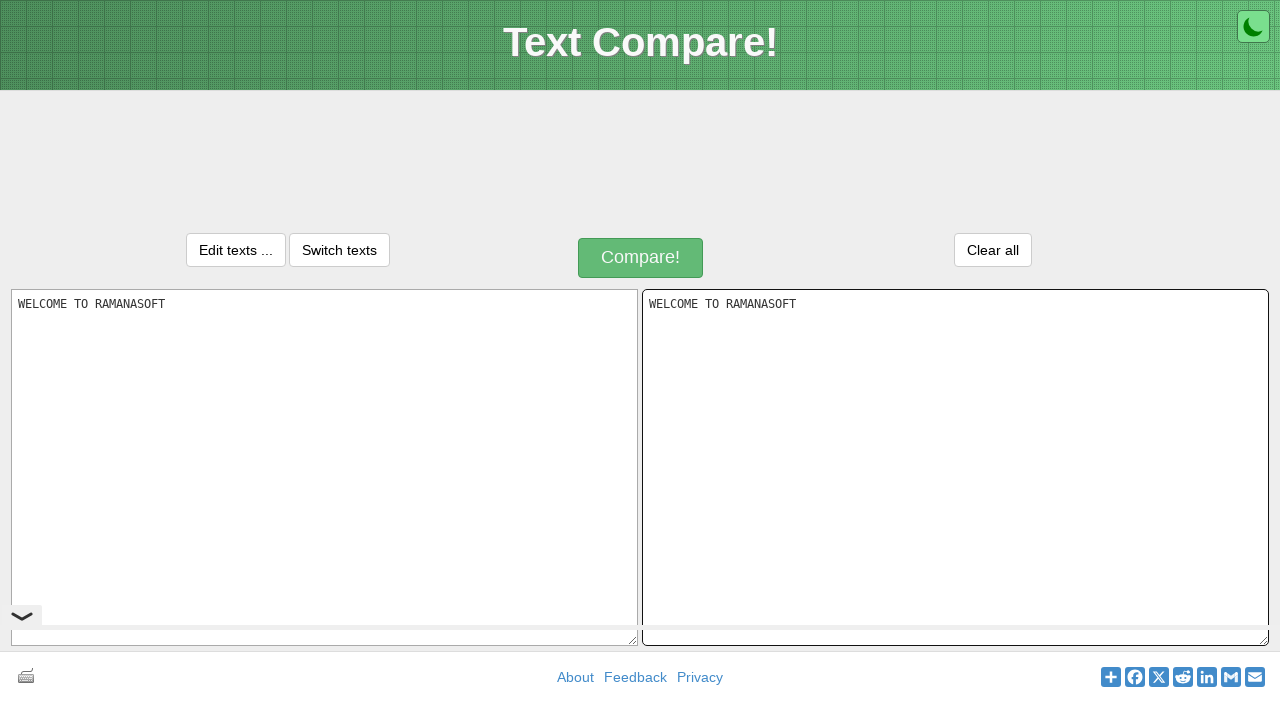